Tests pinning JavaScript scripts and executing them to interact with page elements

Starting URL: https://bonigarcia.dev/selenium-webdriver-java/

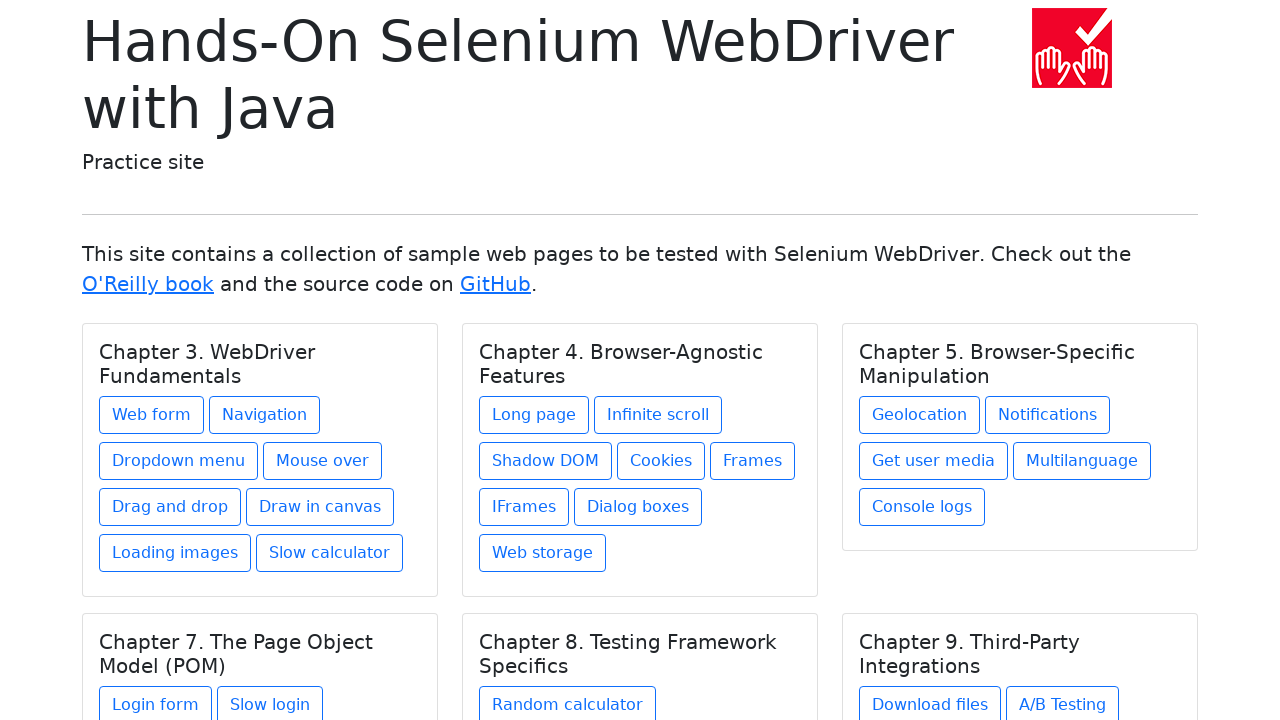

Evaluated JavaScript to get the third link element
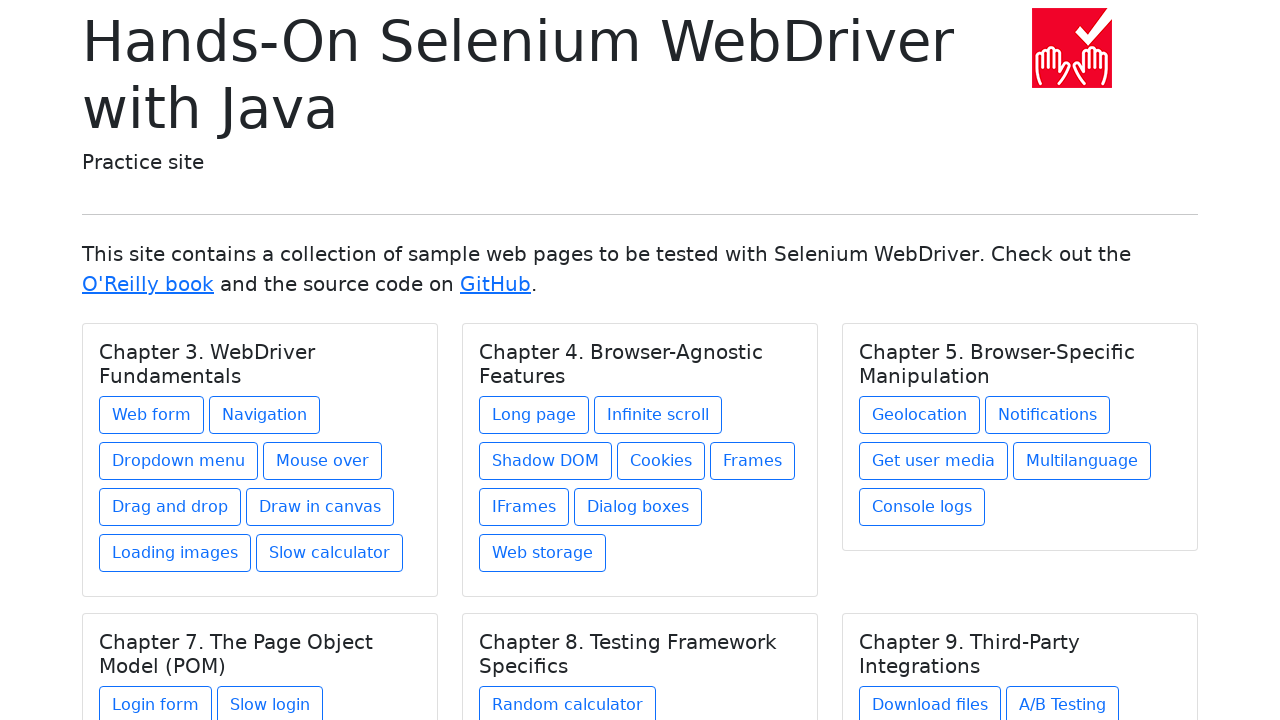

Clicked the third link element on the page at (496, 284) on a >> nth=2
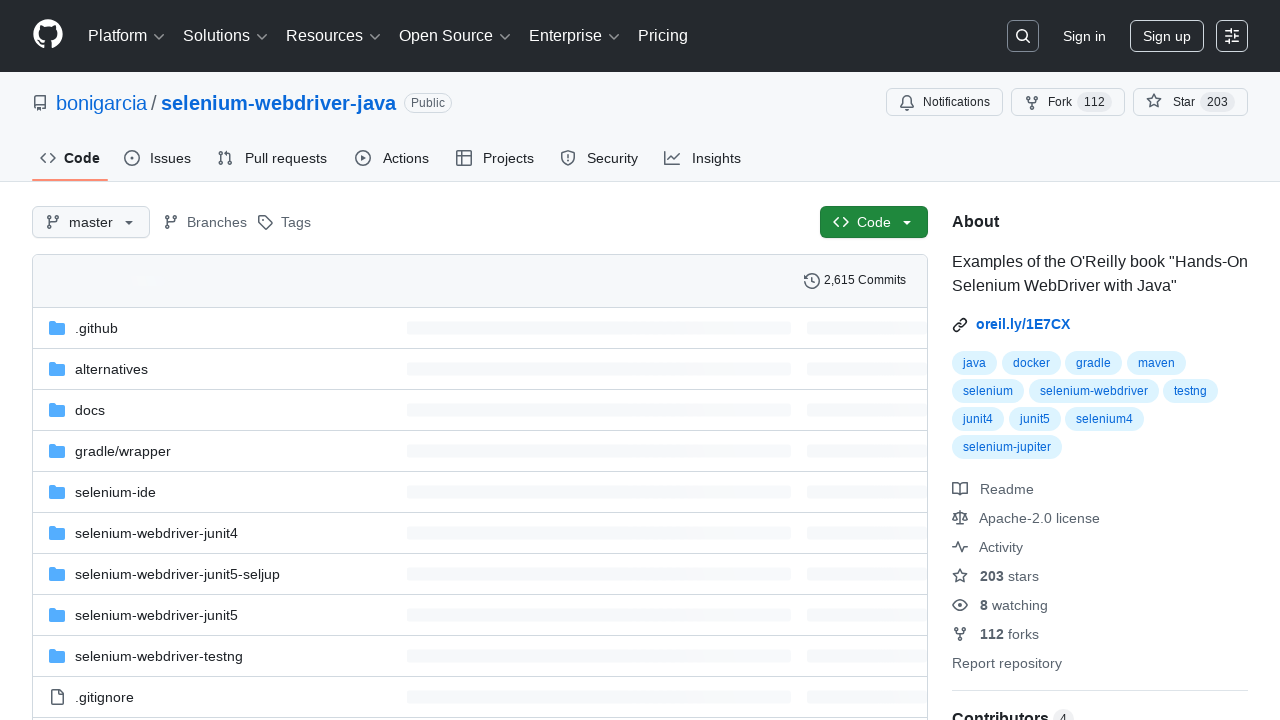

Verified navigation occurred by waiting for URL change from starting page
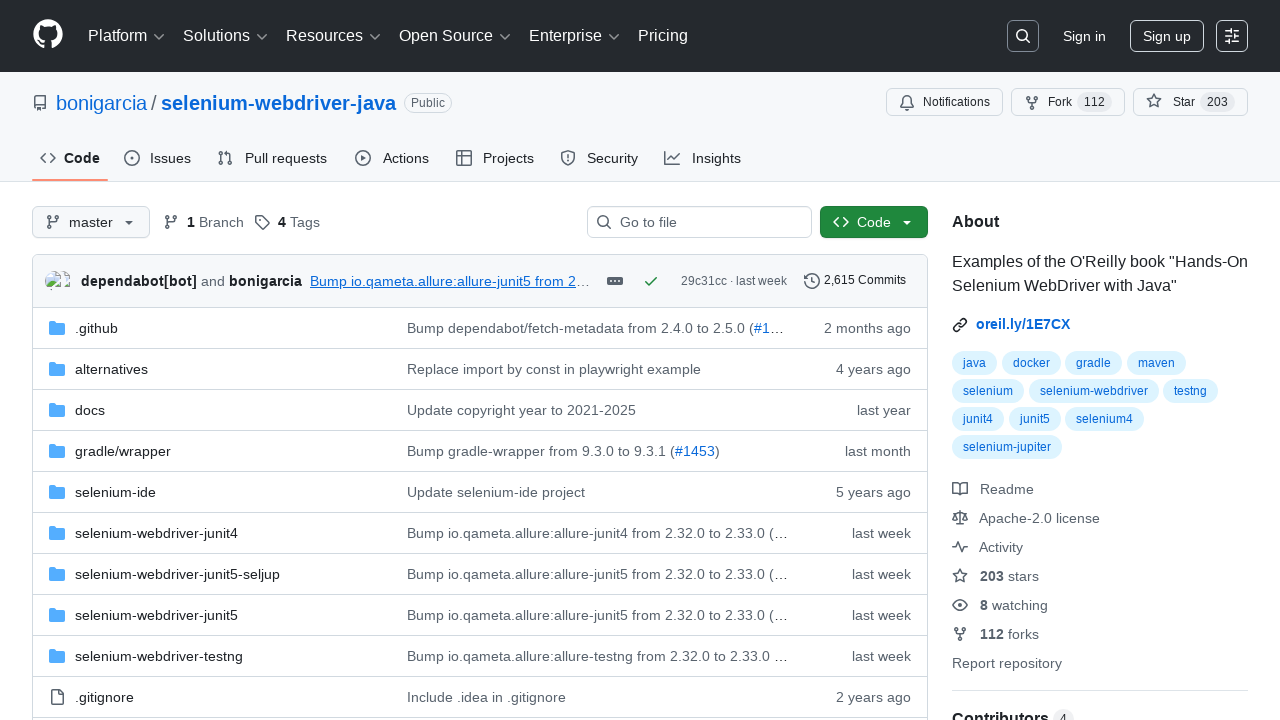

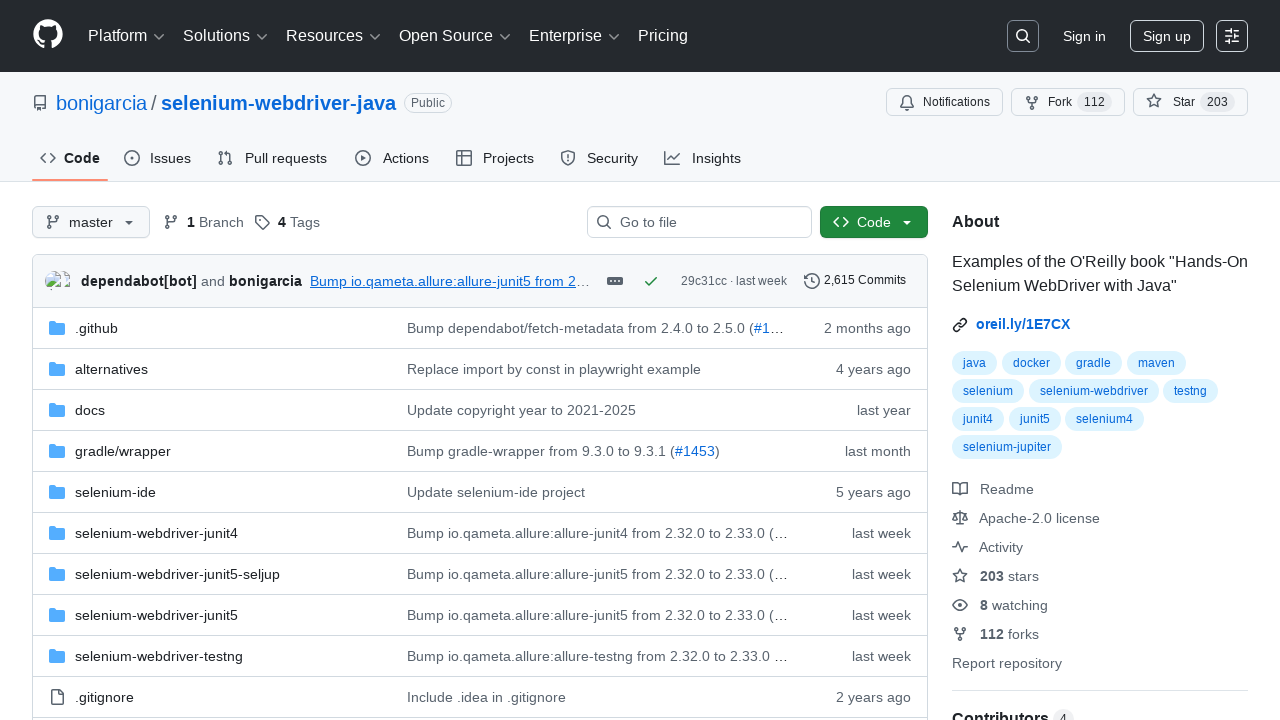